Navigates to the Playwright documentation website and clicks the "Get started" link to access the getting started guide.

Starting URL: https://playwright.dev

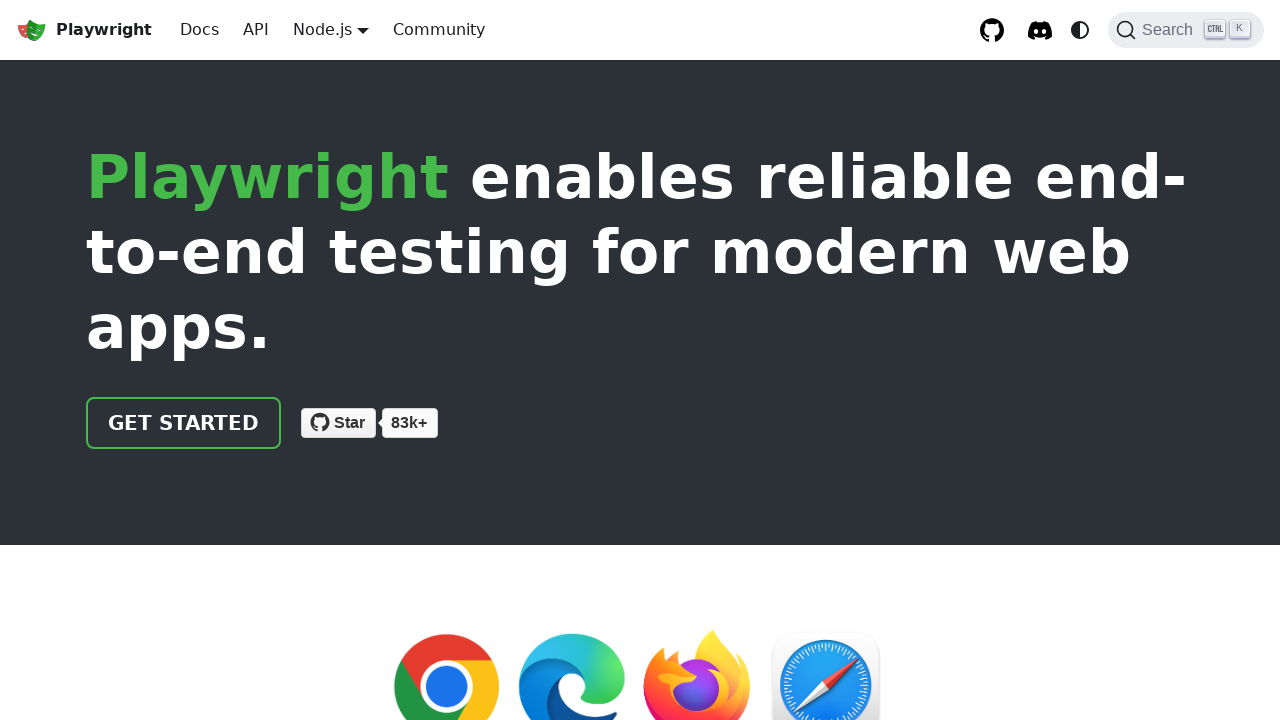

Navigated to Playwright documentation website
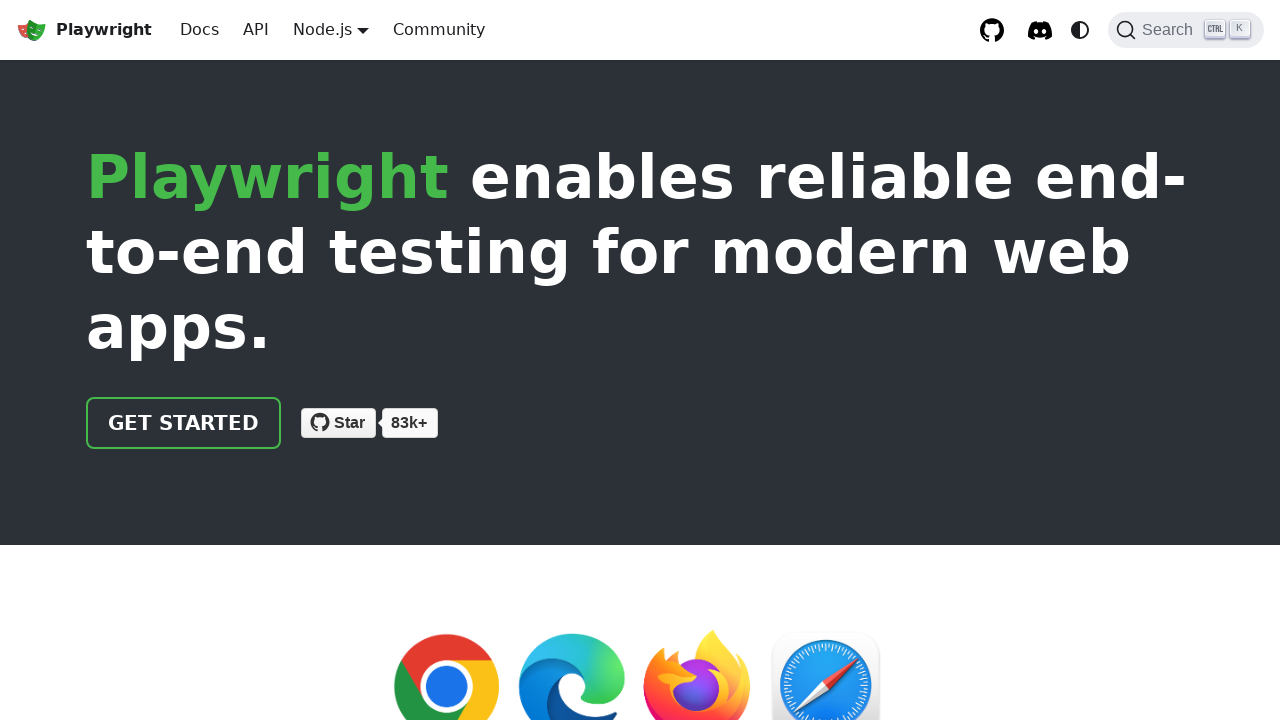

Clicked 'Get started' link to access getting started guide at (184, 423) on text=Get started
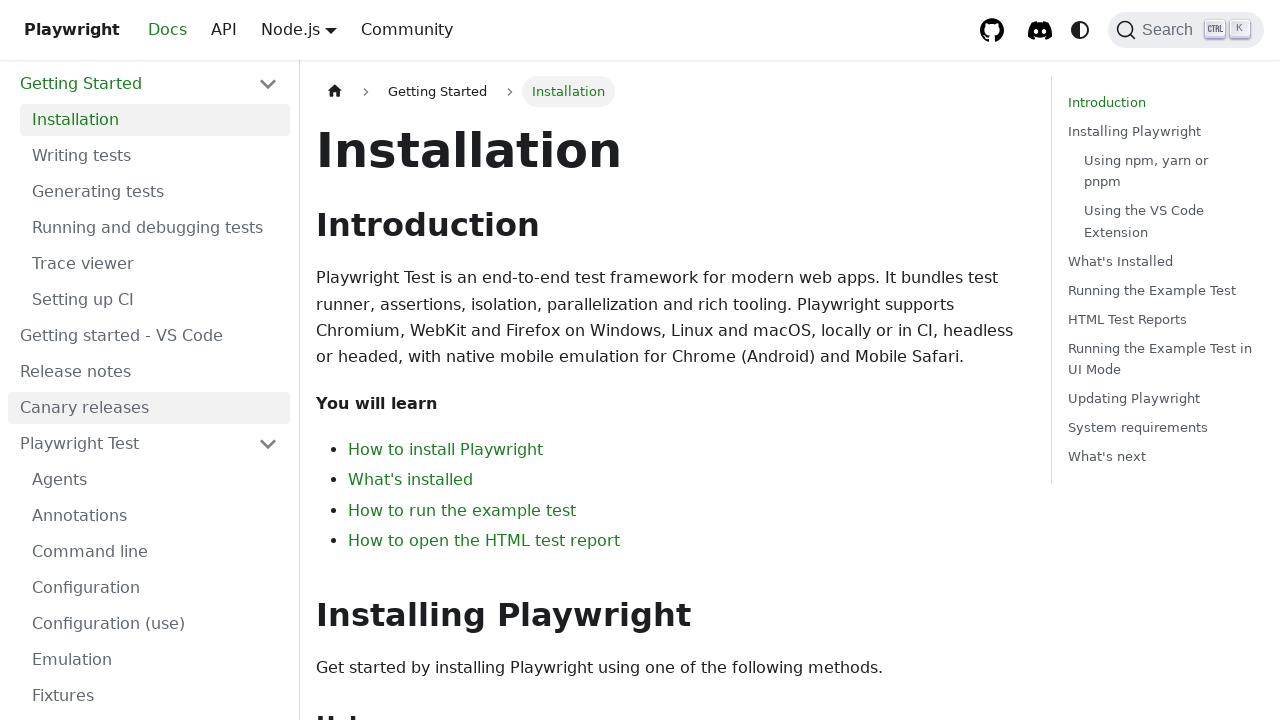

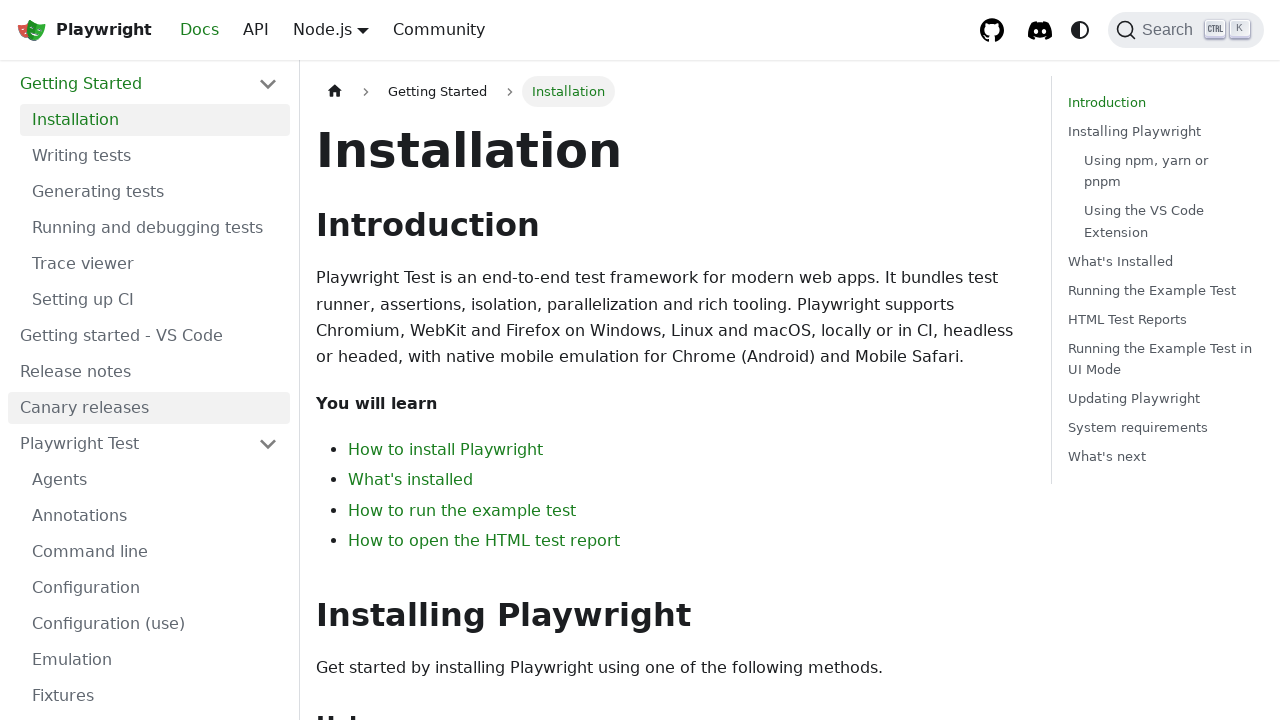